Tests keyboard input functionality by clicking on a name field, entering a name, and clicking a button on a form practice page

Starting URL: https://formy-project.herokuapp.com/keypress

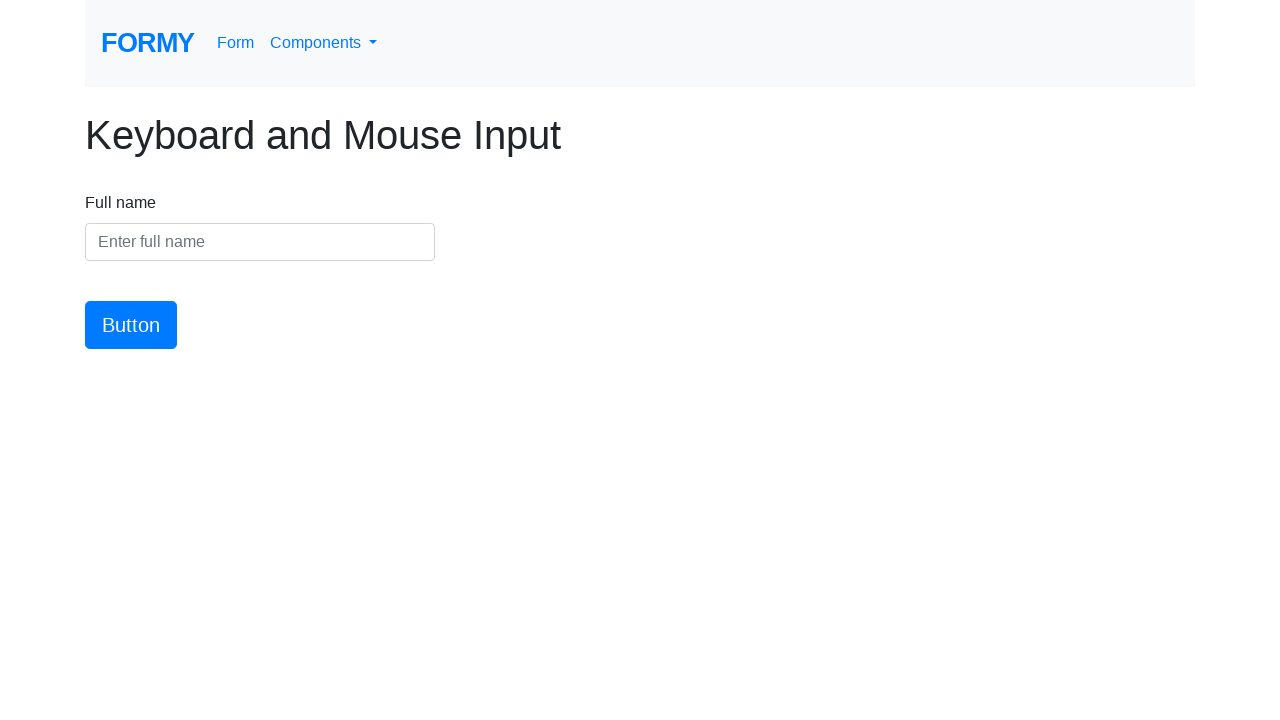

Clicked on the name input field at (260, 242) on #name
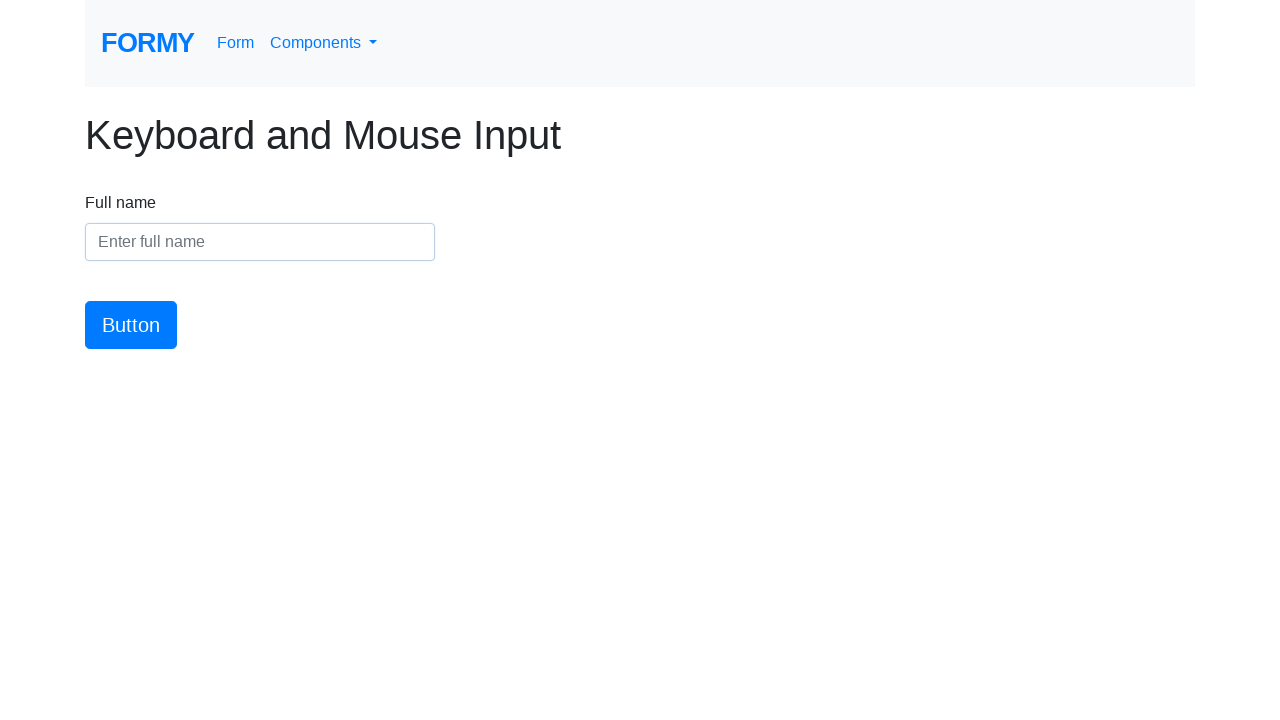

Entered 'Marcus Thompson' into the name field on #name
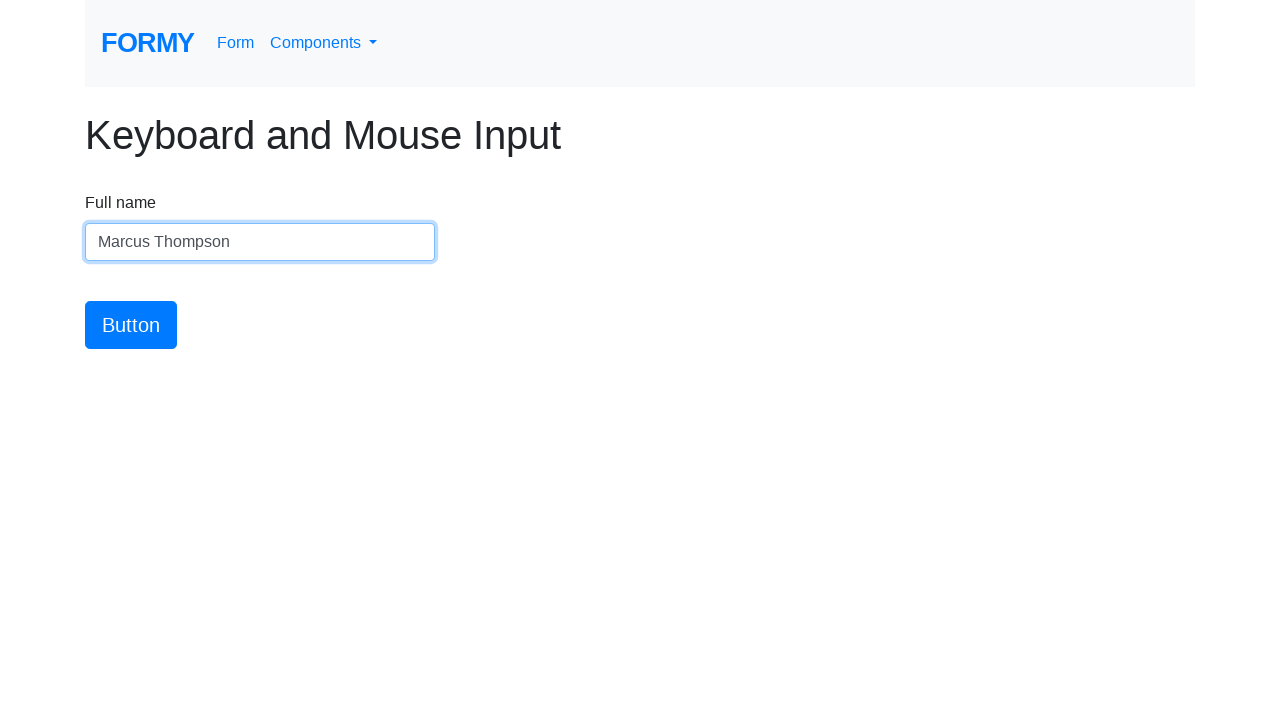

Clicked the submit button at (131, 325) on #button
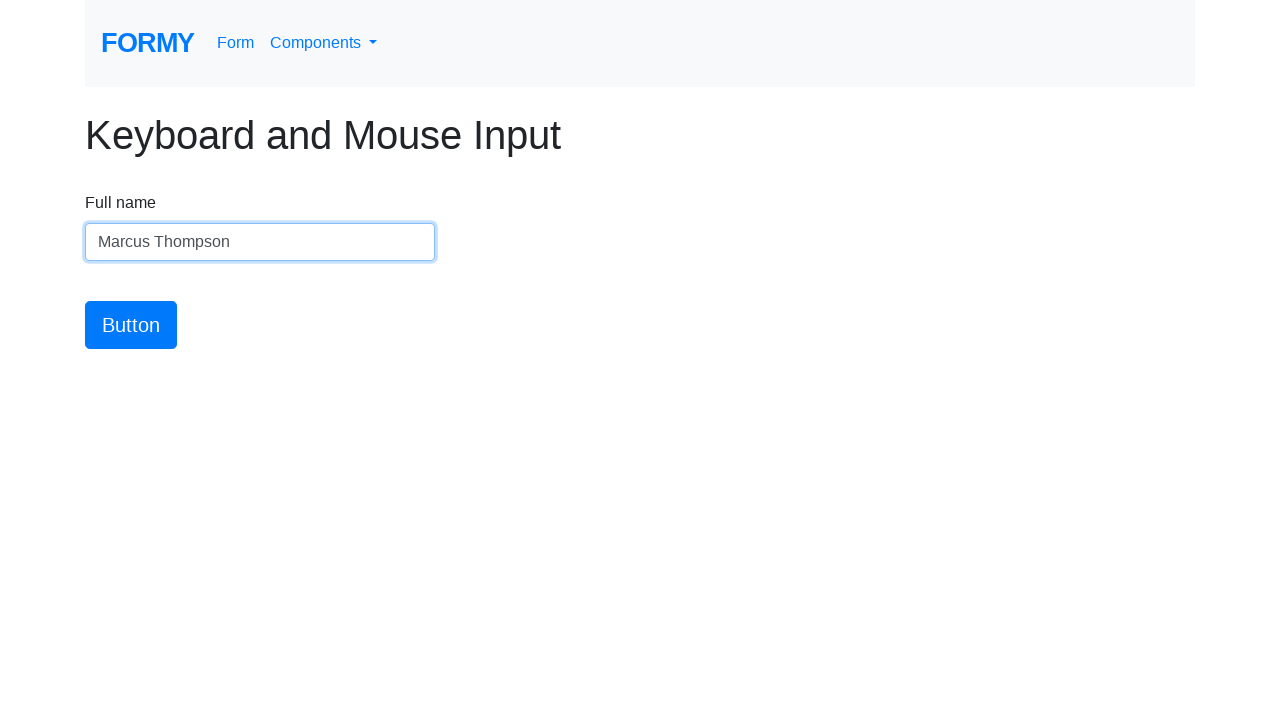

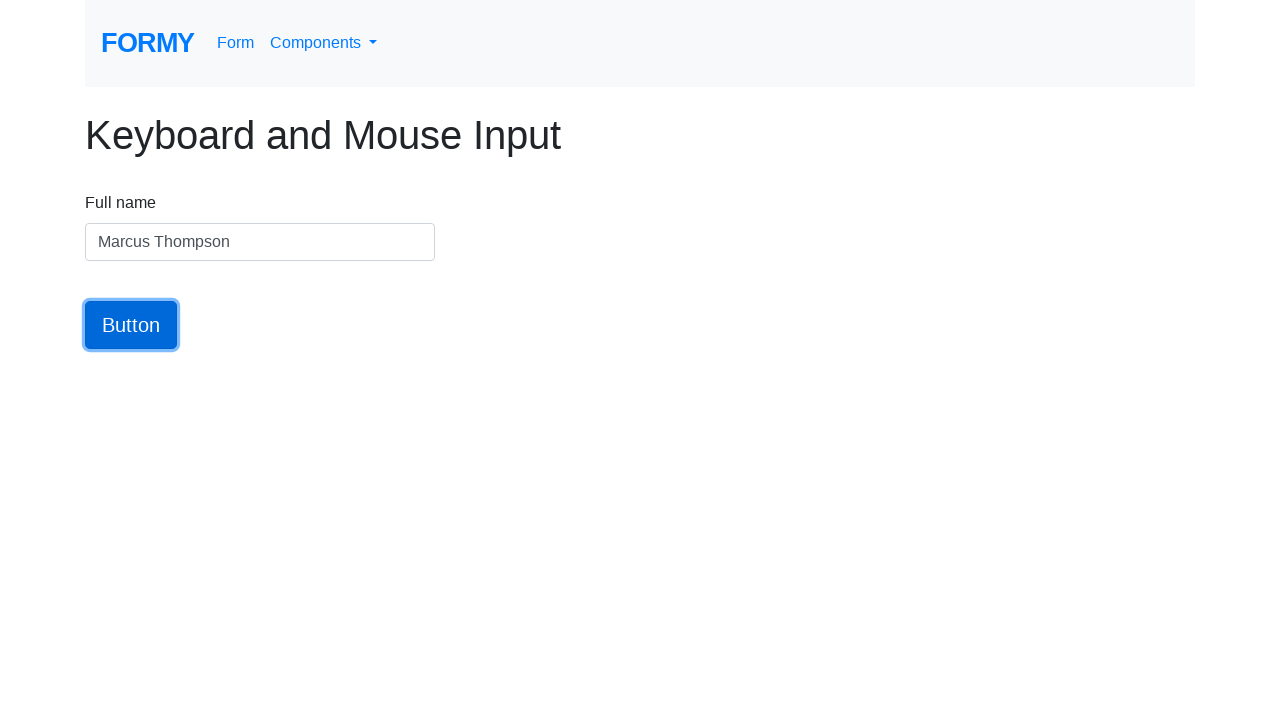